Tests a mortgage calculator by entering home value, down payment, selecting start month, and calculating the monthly payment

Starting URL: https://www.mortgagecalculator.org

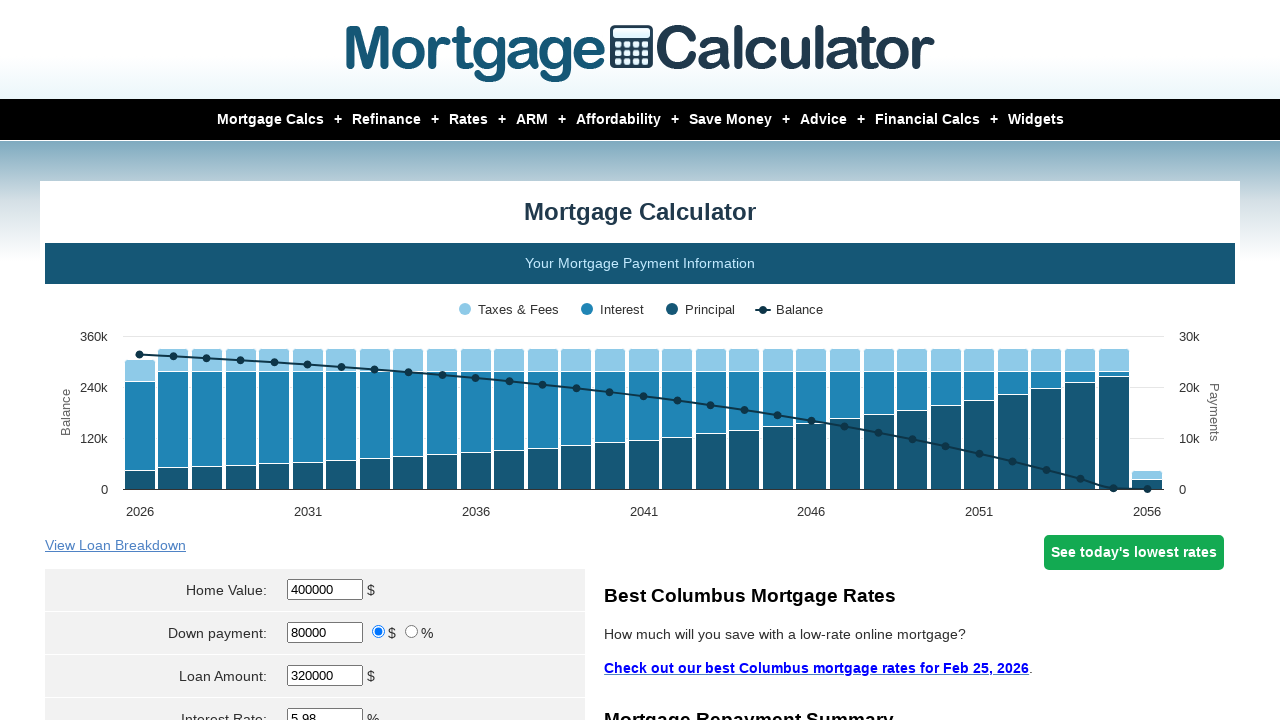

Retrieved page title
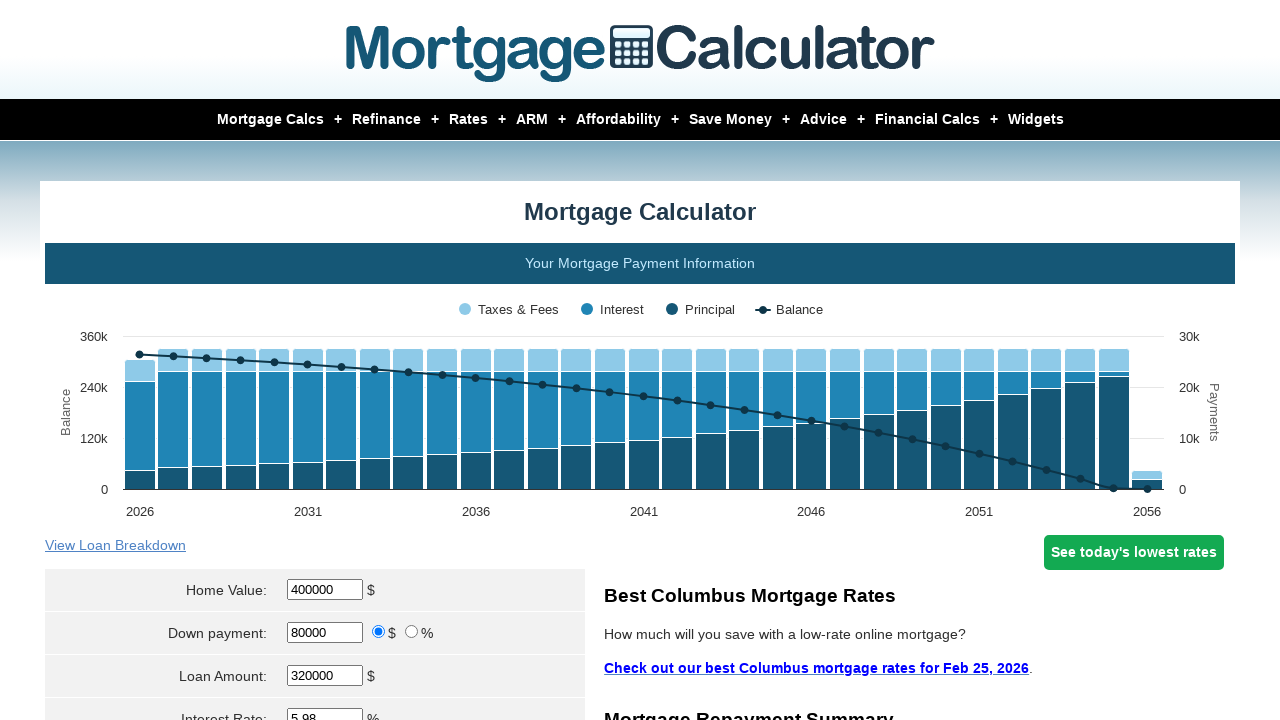

Verified page title matches 'Mortgage Calculator'
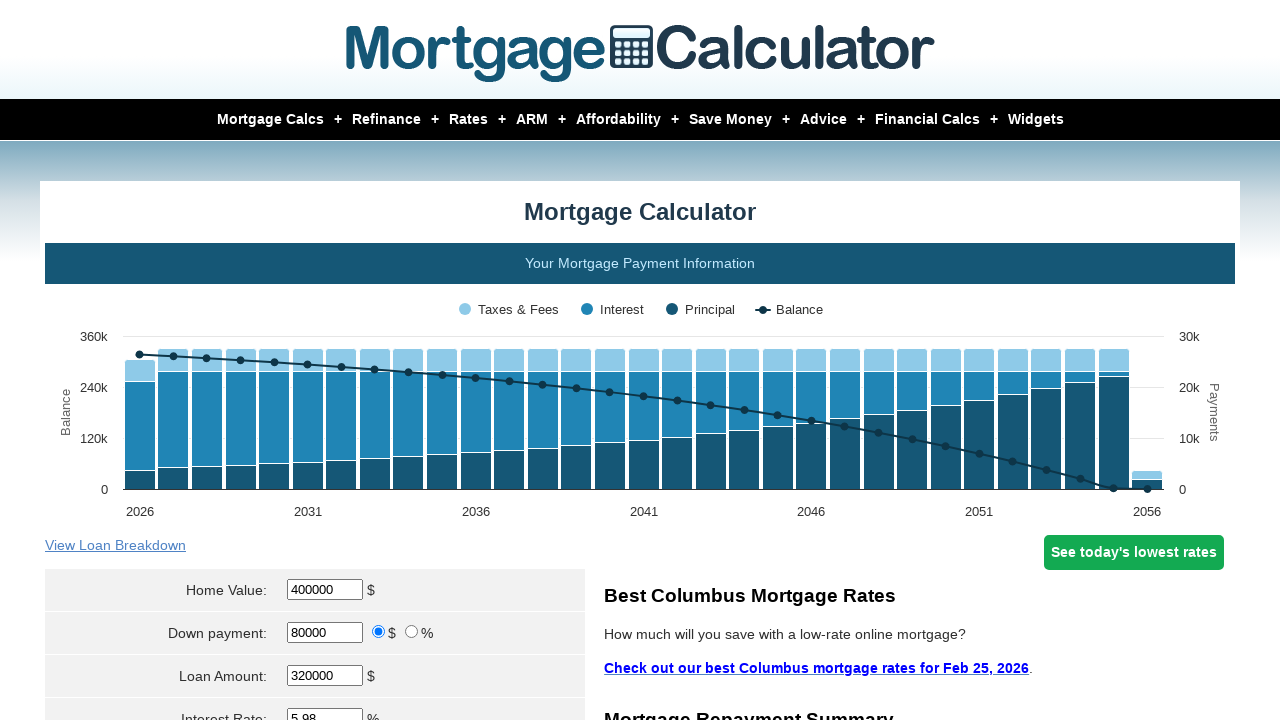

Cleared home value field on //*[@id='homeval']
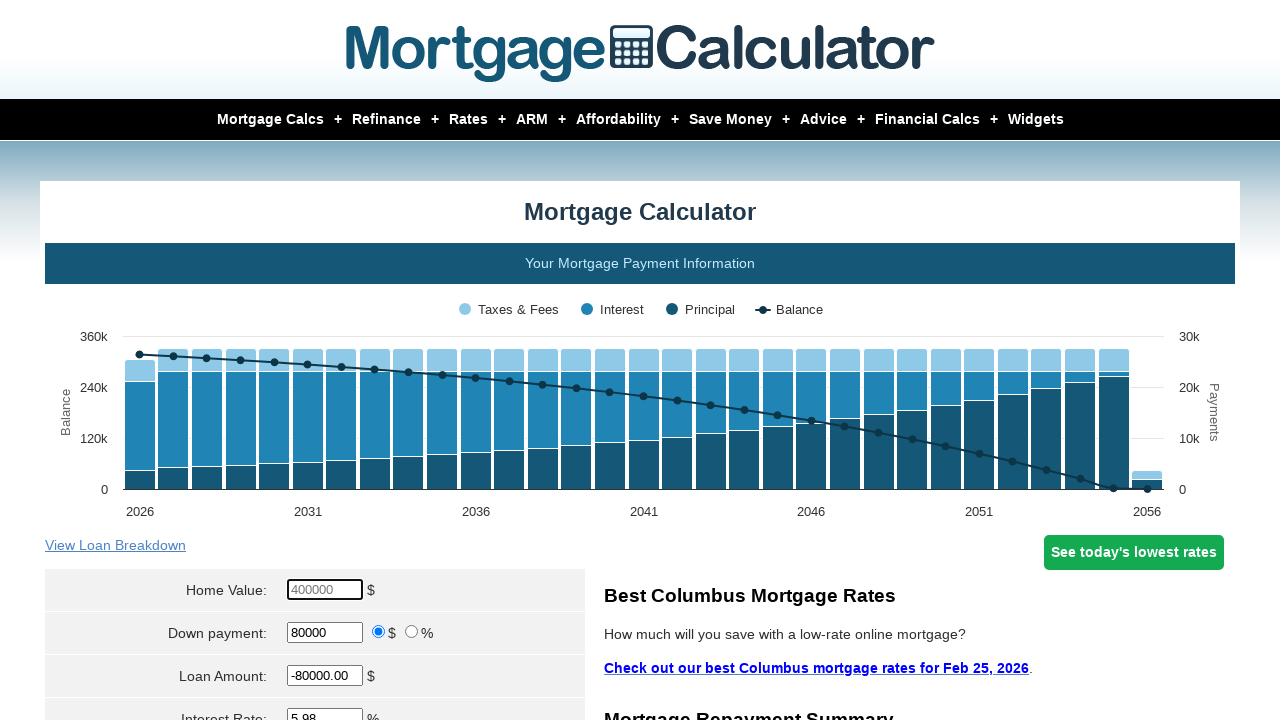

Entered home value of $350,000 on //*[@id='homeval']
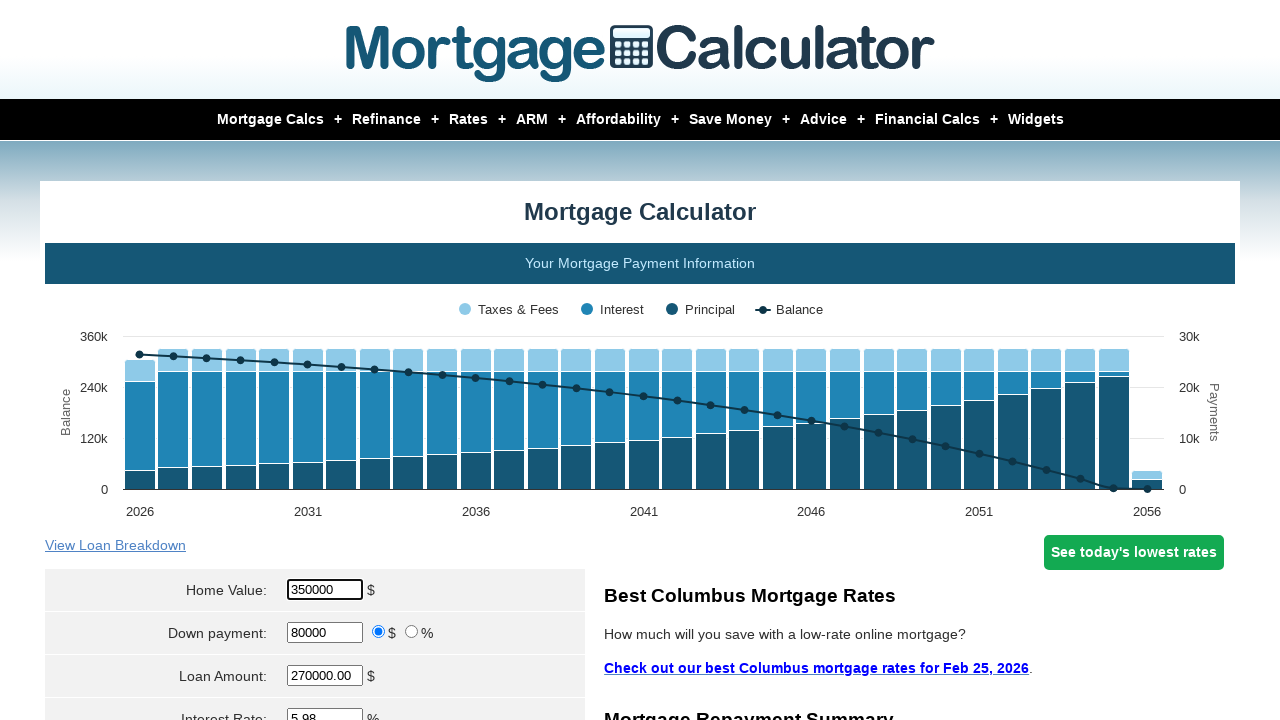

Cleared down payment field on //*[@id='downpayment']
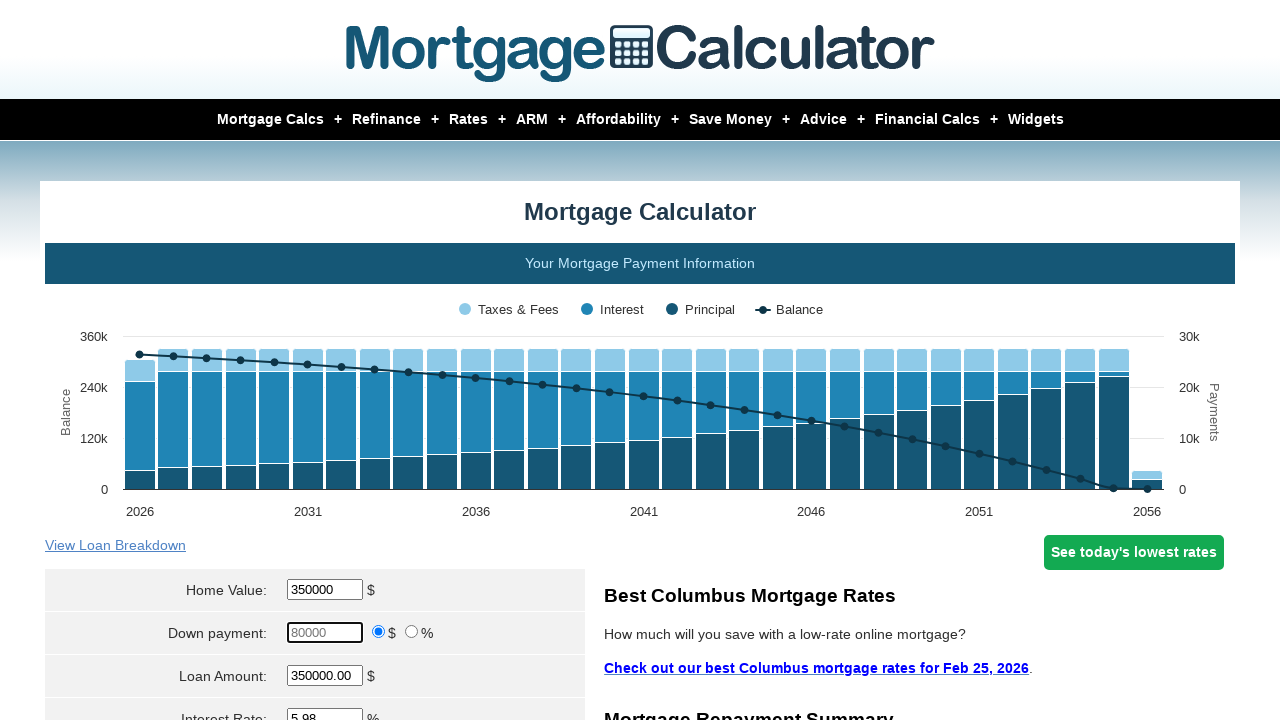

Entered down payment of $220,000 on //*[@id='downpayment']
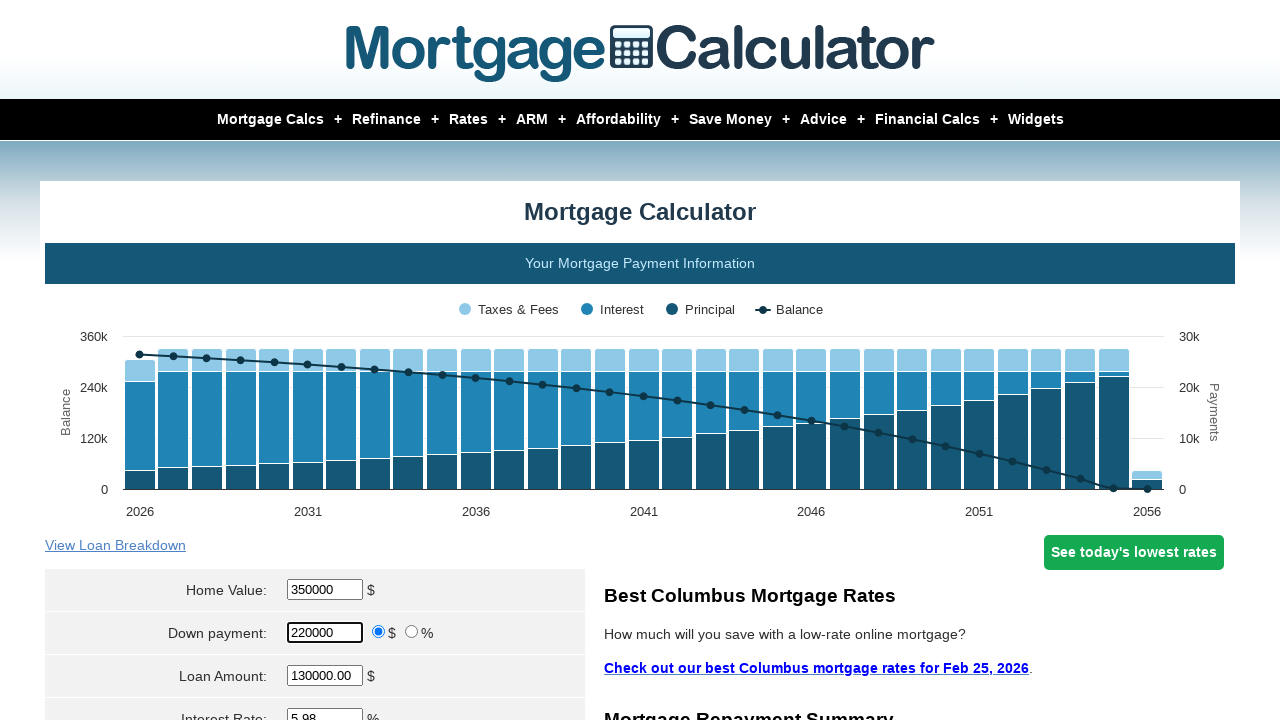

Selected April as start month on //*[@name='param[start_month]']
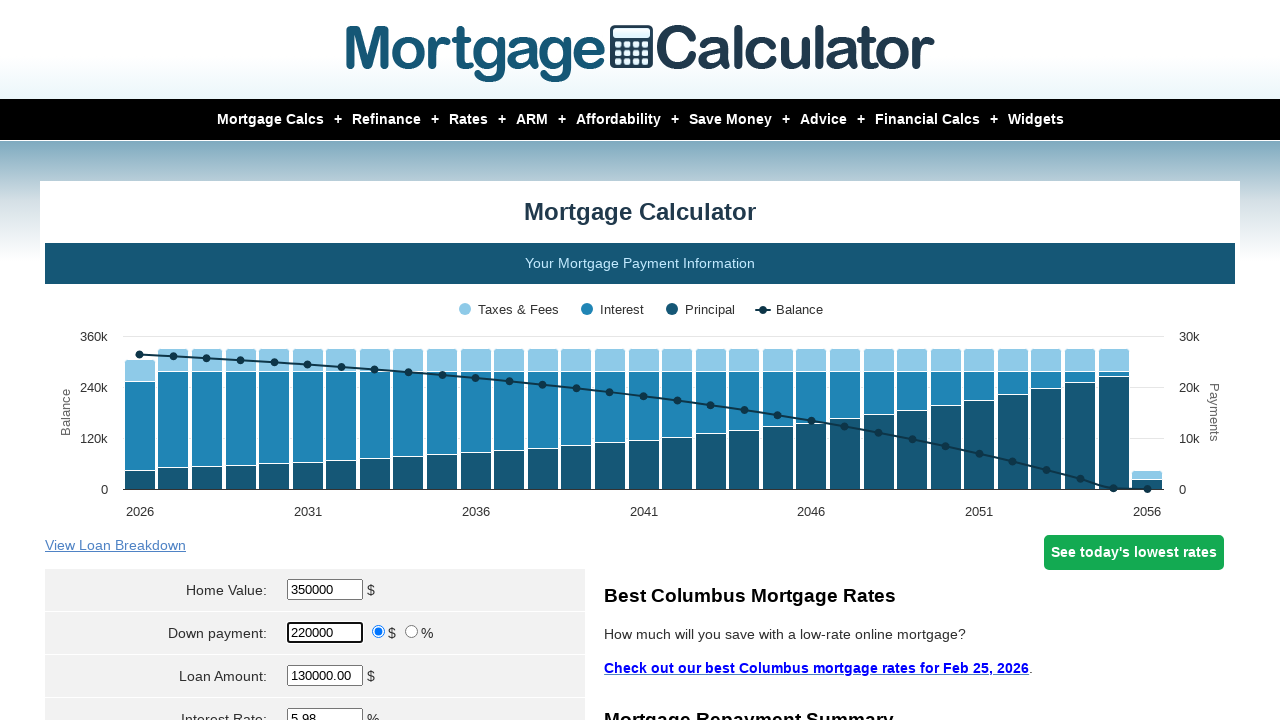

Clicked Calculate button at (315, 360) on xpath=//*[@value='Calculate']
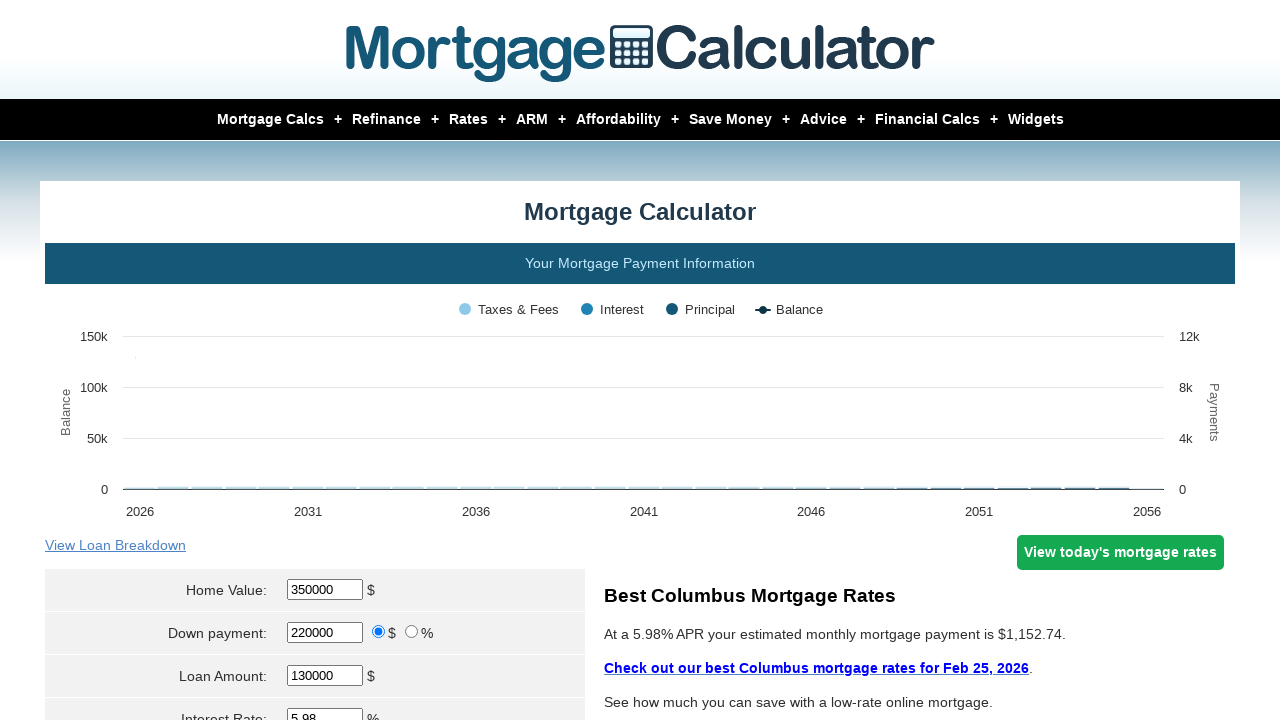

Waited for calculation results to load
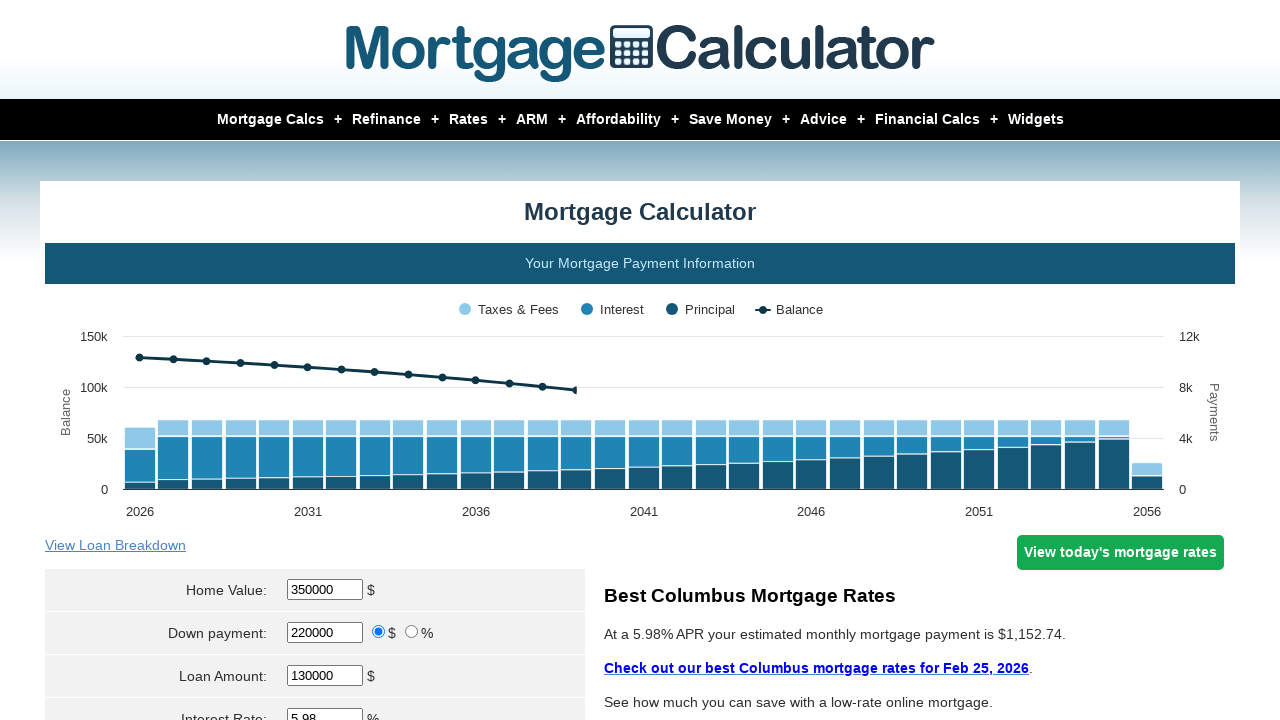

Extracted monthly payment: 
            $1,152.74
                        Total Monthly Payment
                    
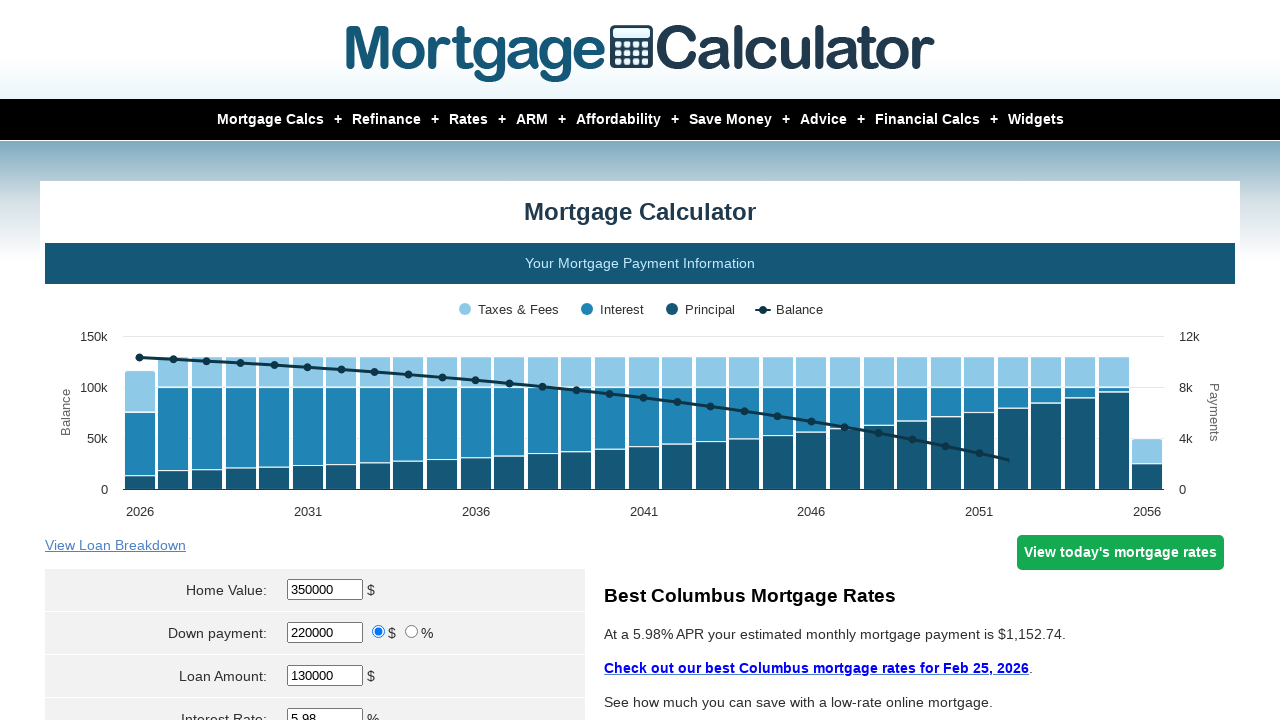

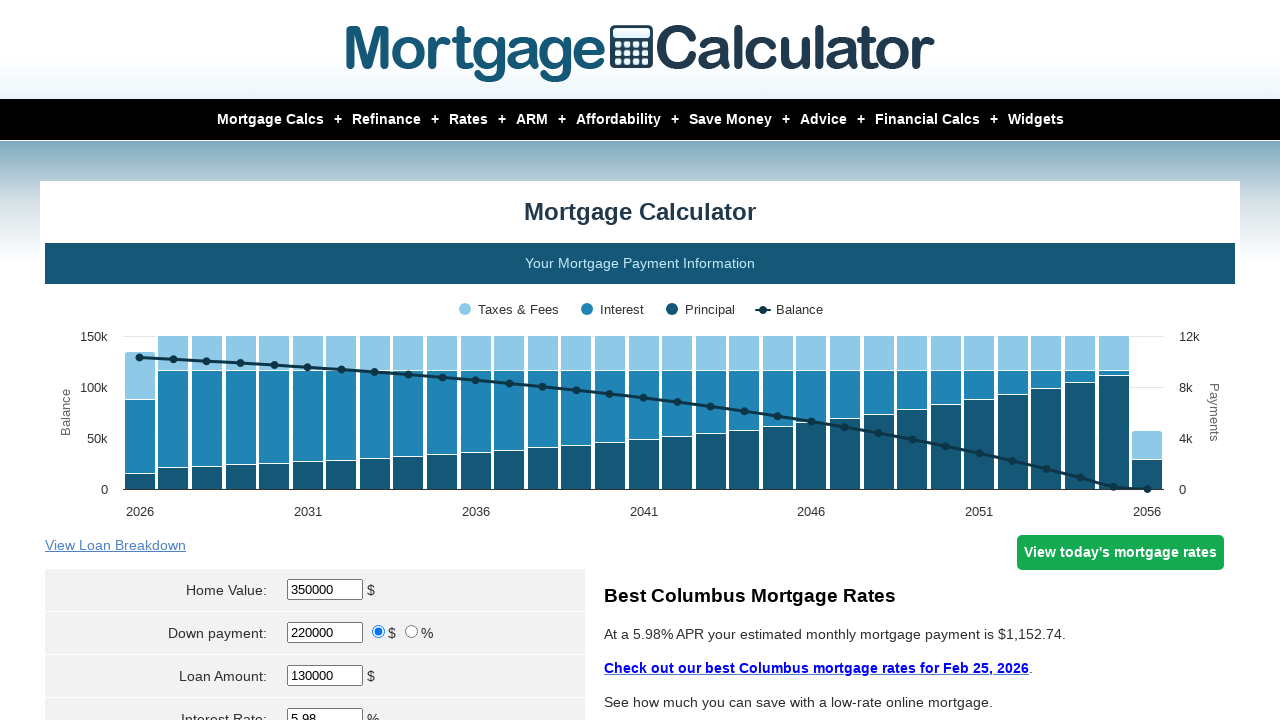